Tests JavaScript alert handling by triggering an alert, accepting it, and verifying the success message

Starting URL: http://the-internet.herokuapp.com/javascript_alerts

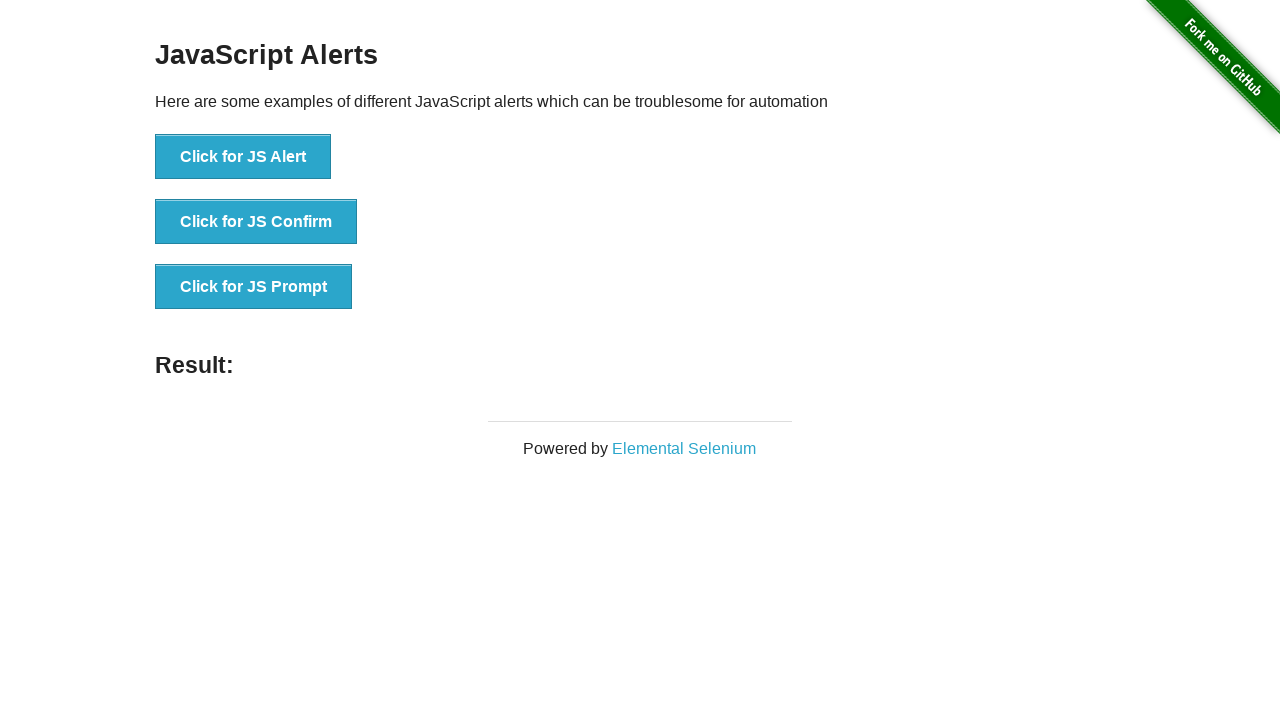

Clicked button to trigger JavaScript alert at (243, 157) on button[onclick='jsAlert()']
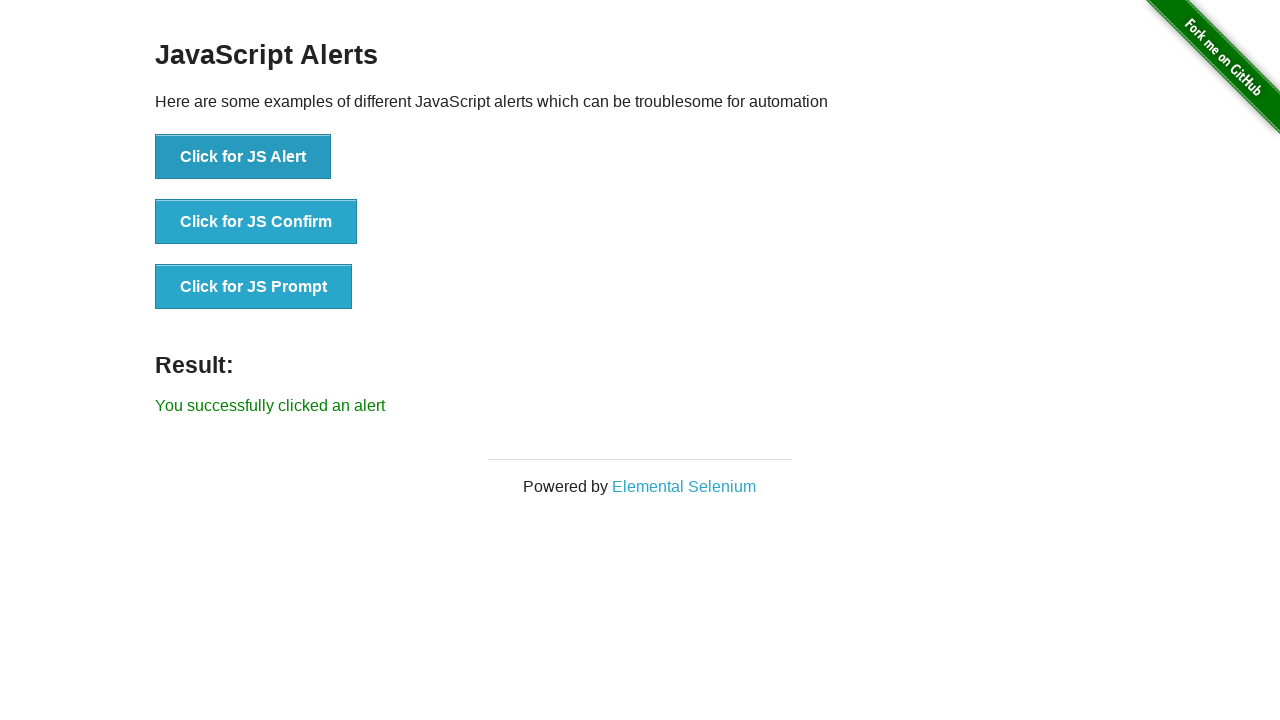

Set up dialog handler to accept JavaScript alert
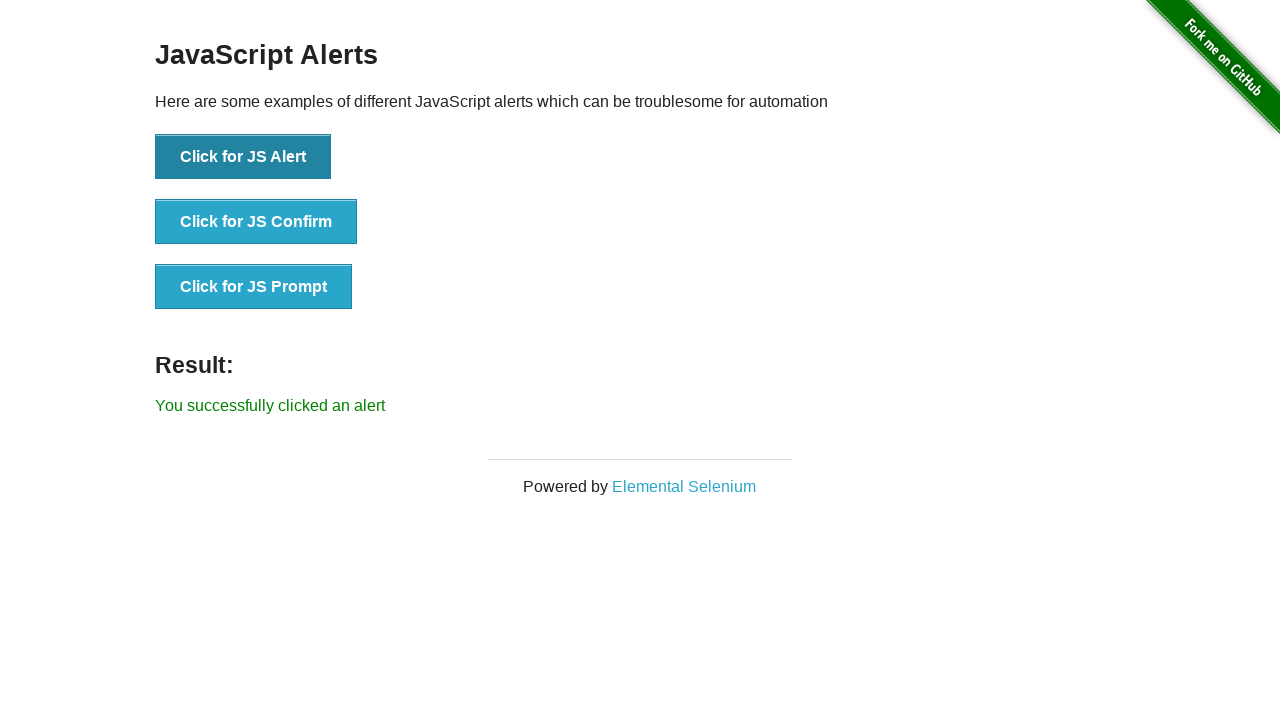

Success message appeared confirming alert was accepted
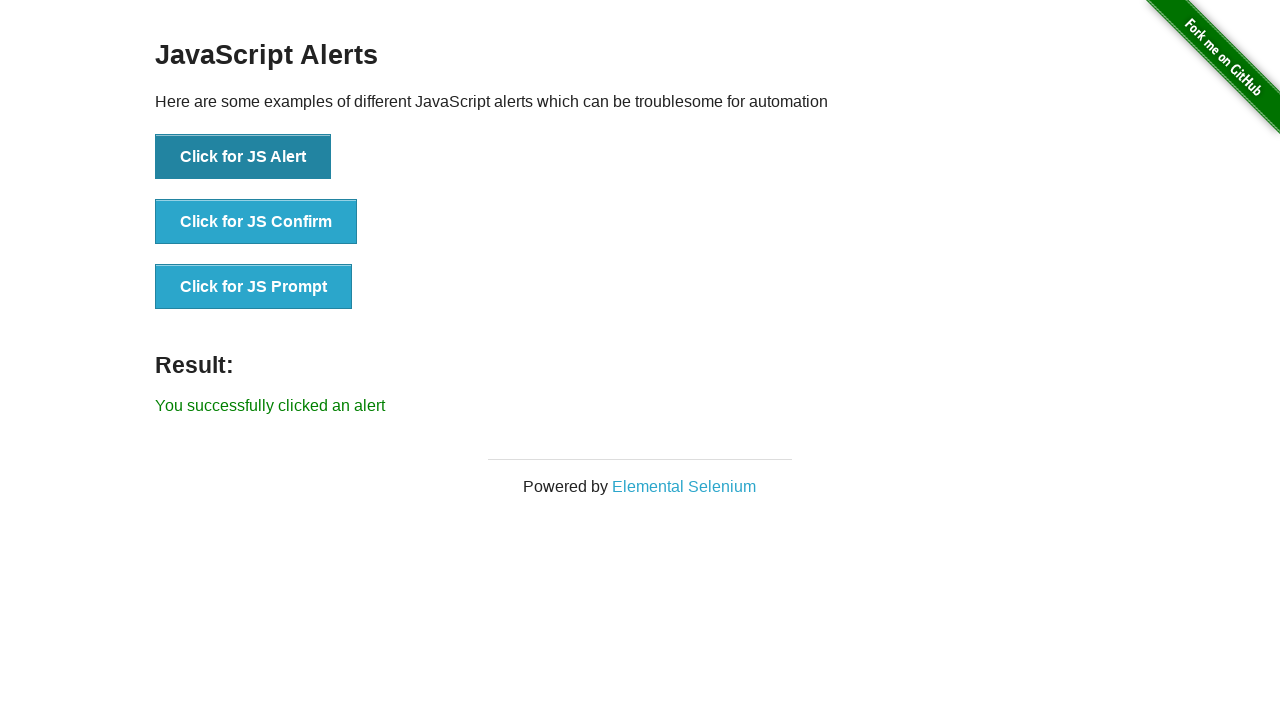

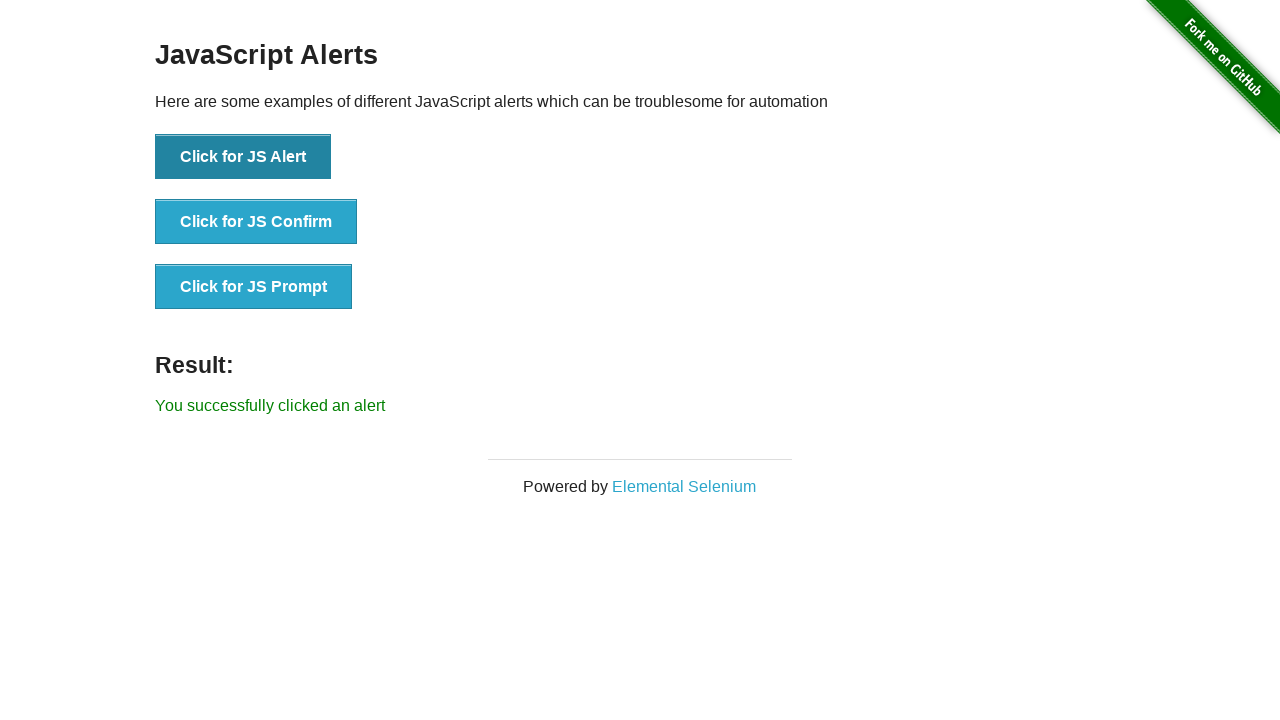